Navigates to the Loadium homepage and verifies the page loads successfully

Starting URL: https://www.loadium.com/

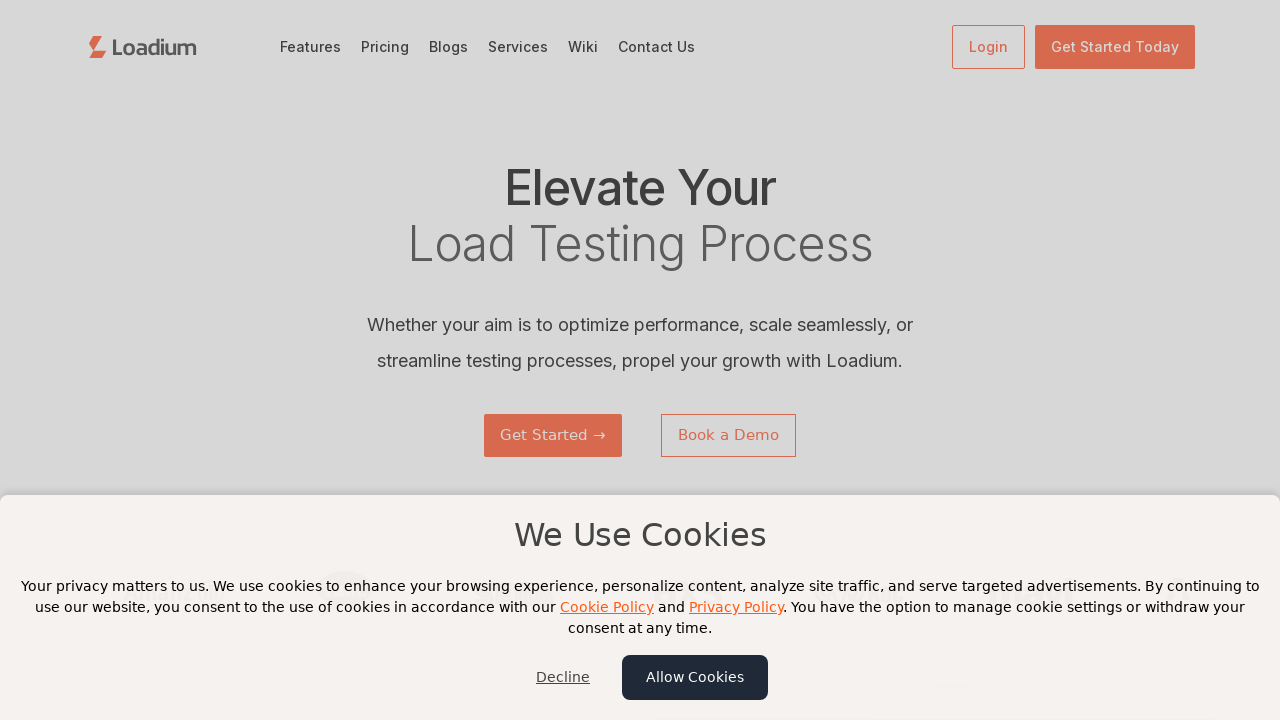

Waited for DOM content loaded state
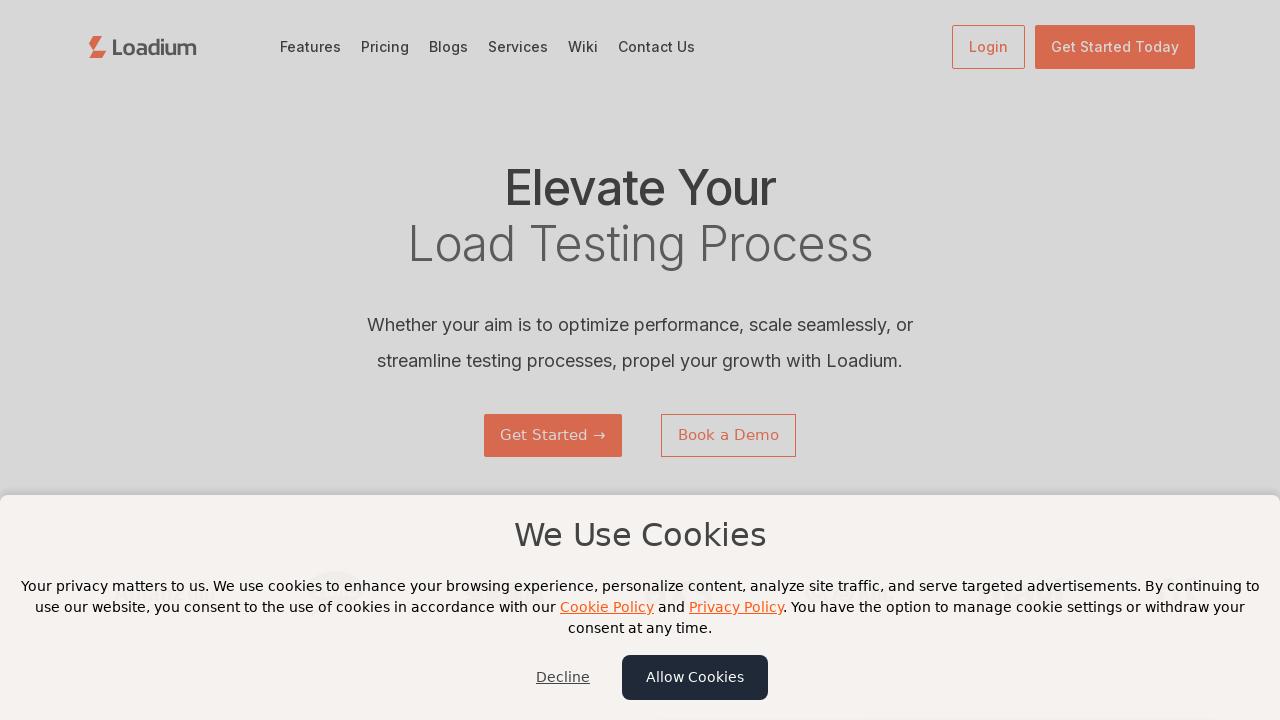

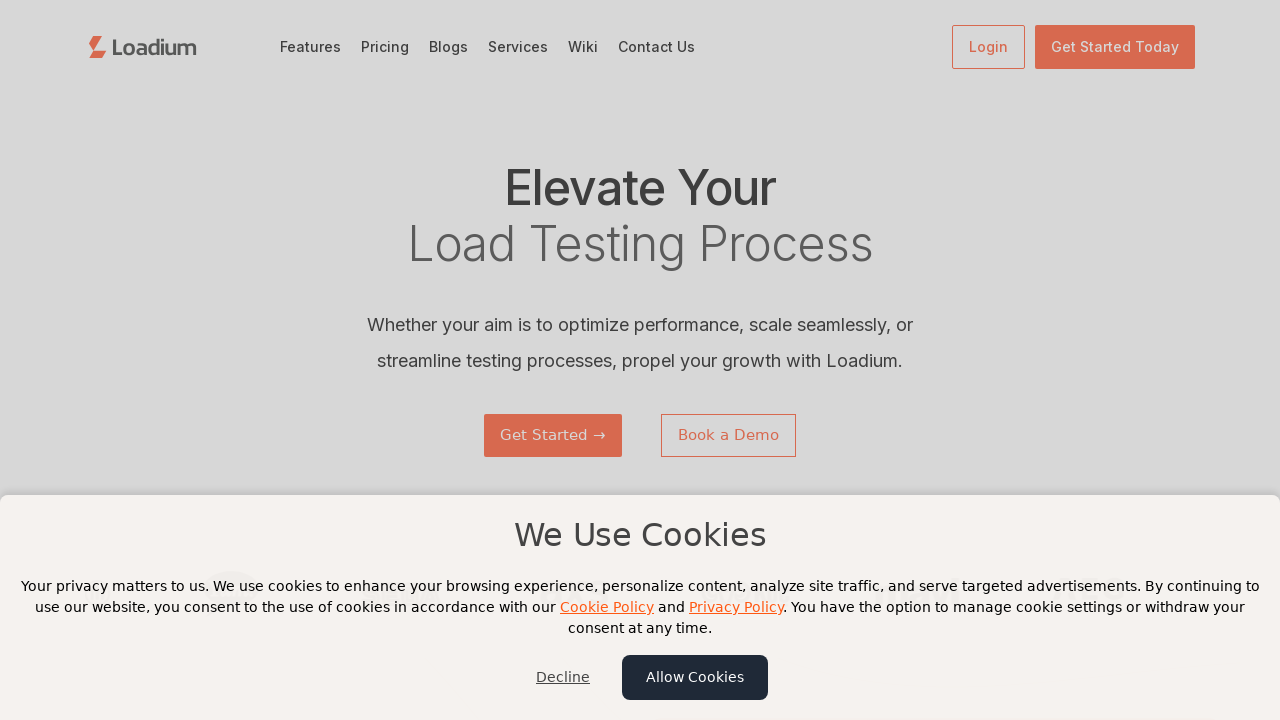